Tests mouse actions including double-click, right-click, and drag-and-drop operations on interactive elements

Starting URL: https://techglobal-training.com/frontend

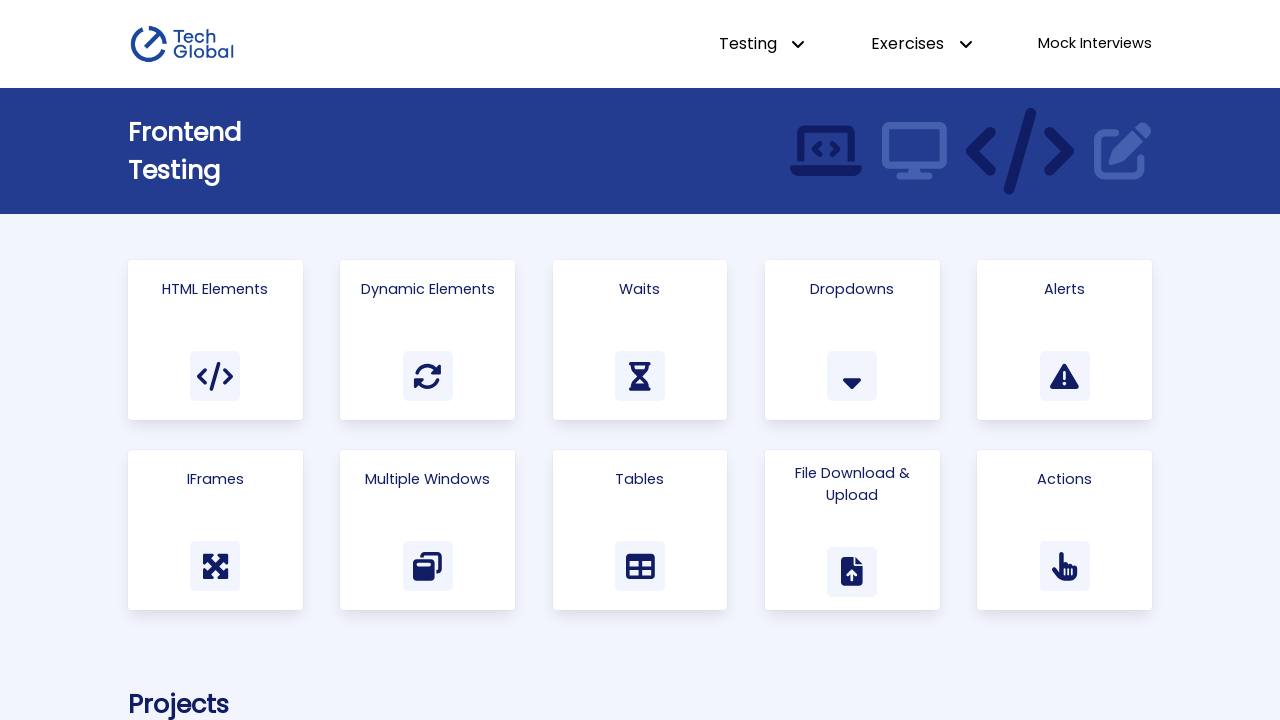

Clicked on the Actions card/link at (1065, 479) on text=Actions
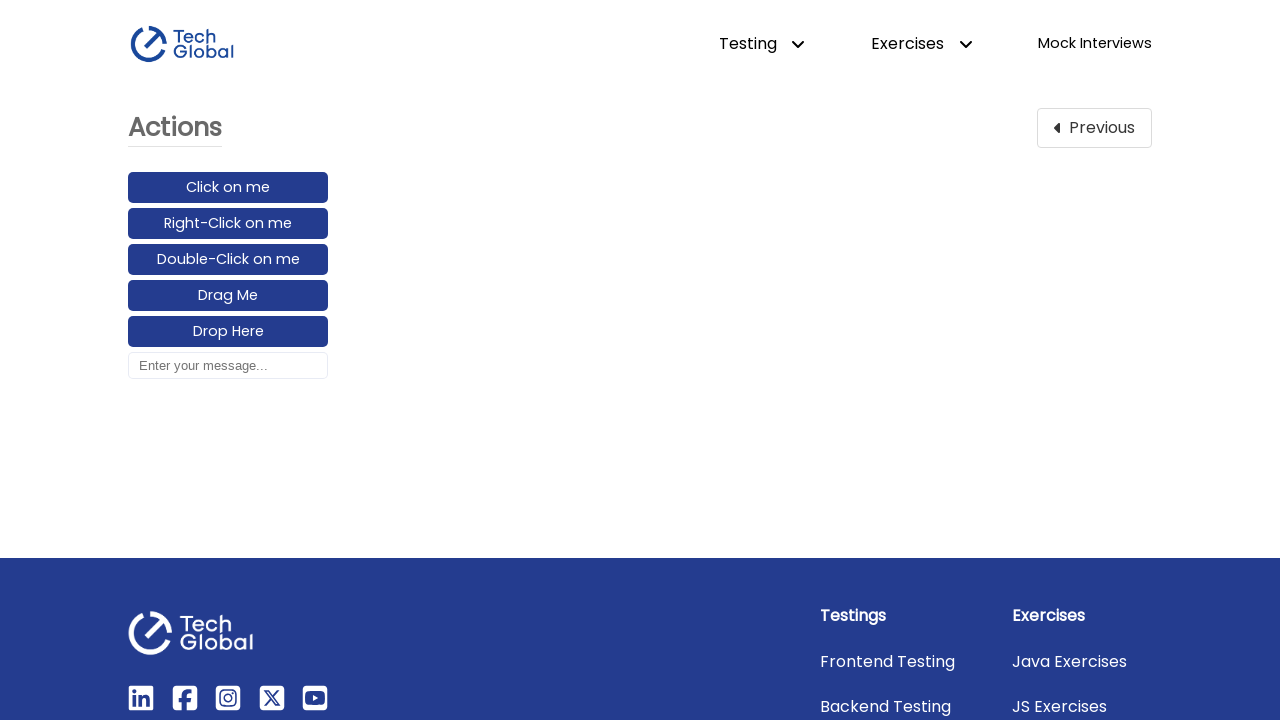

Double-clicked the element at (228, 260) on #double-click
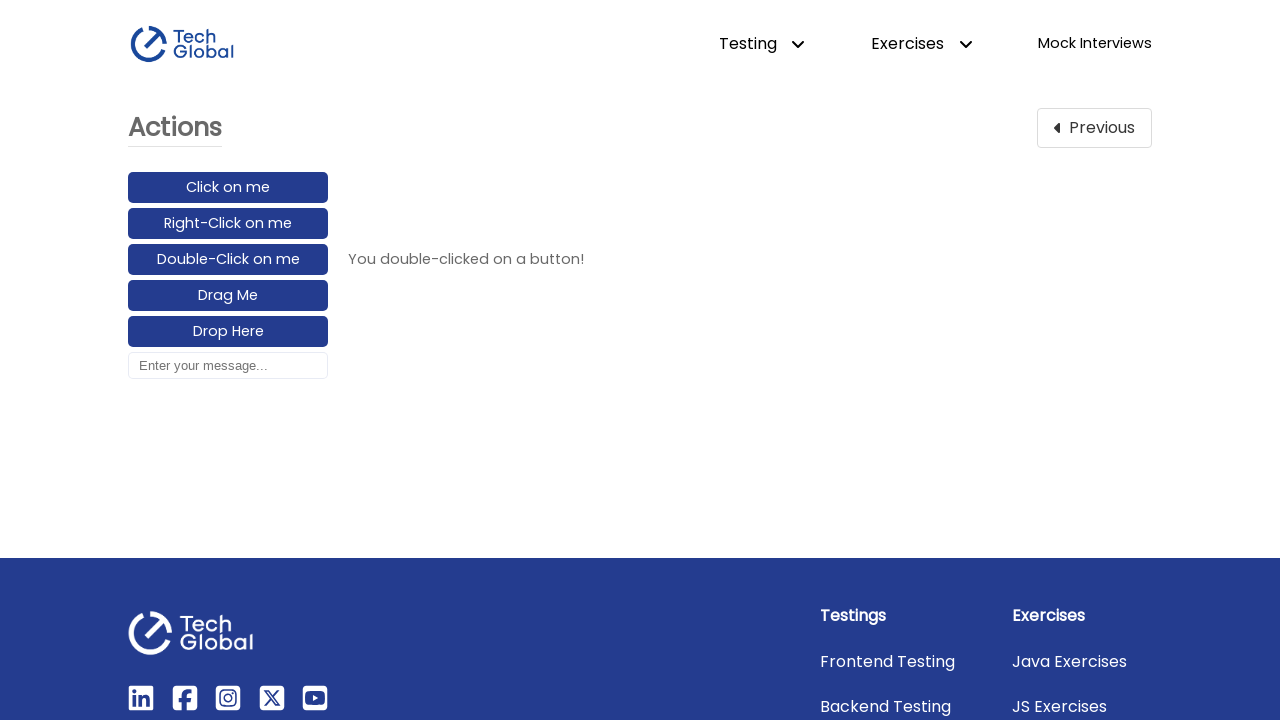

Right-clicked the element at (228, 224) on #right-click
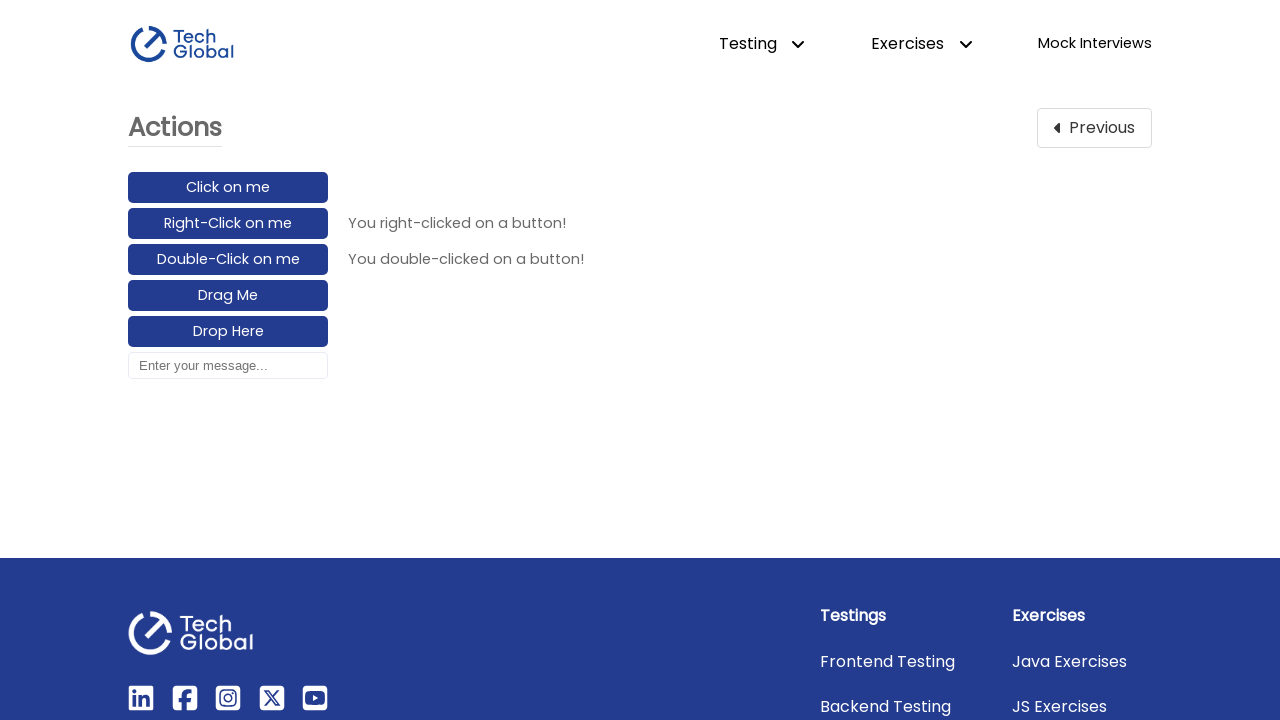

Dragged and dropped element from drag_element to drop_element at (228, 332)
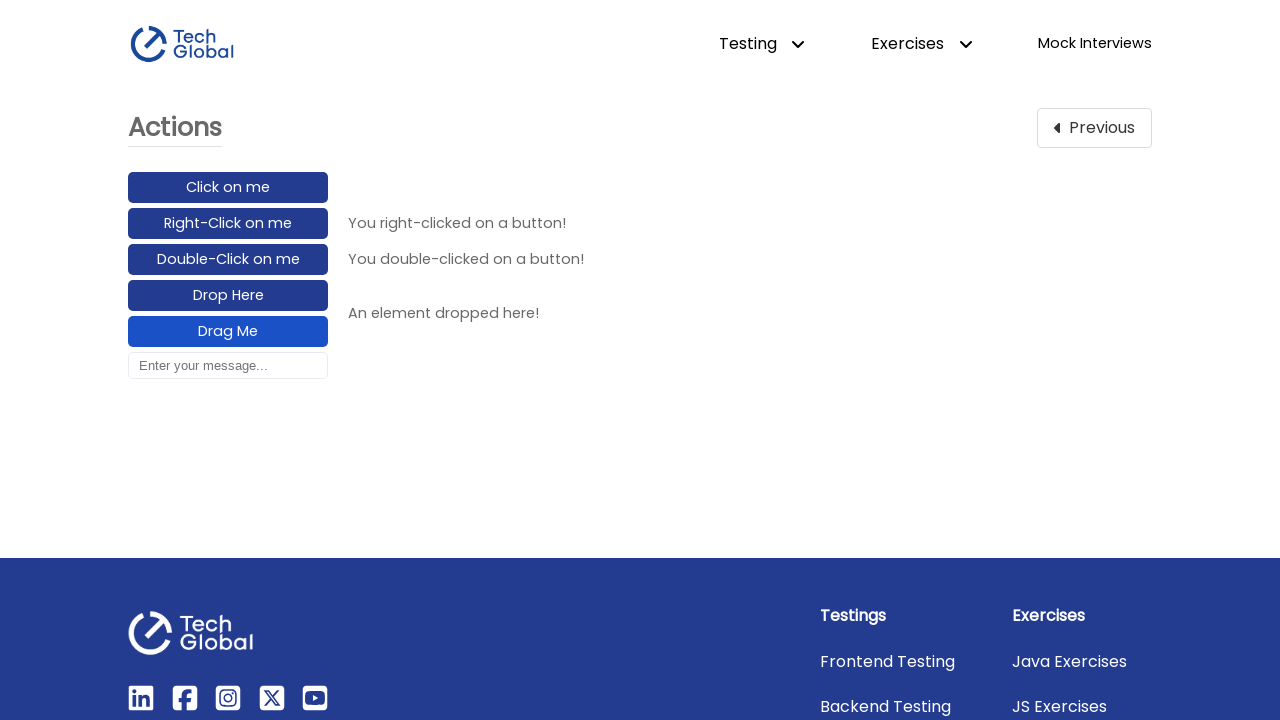

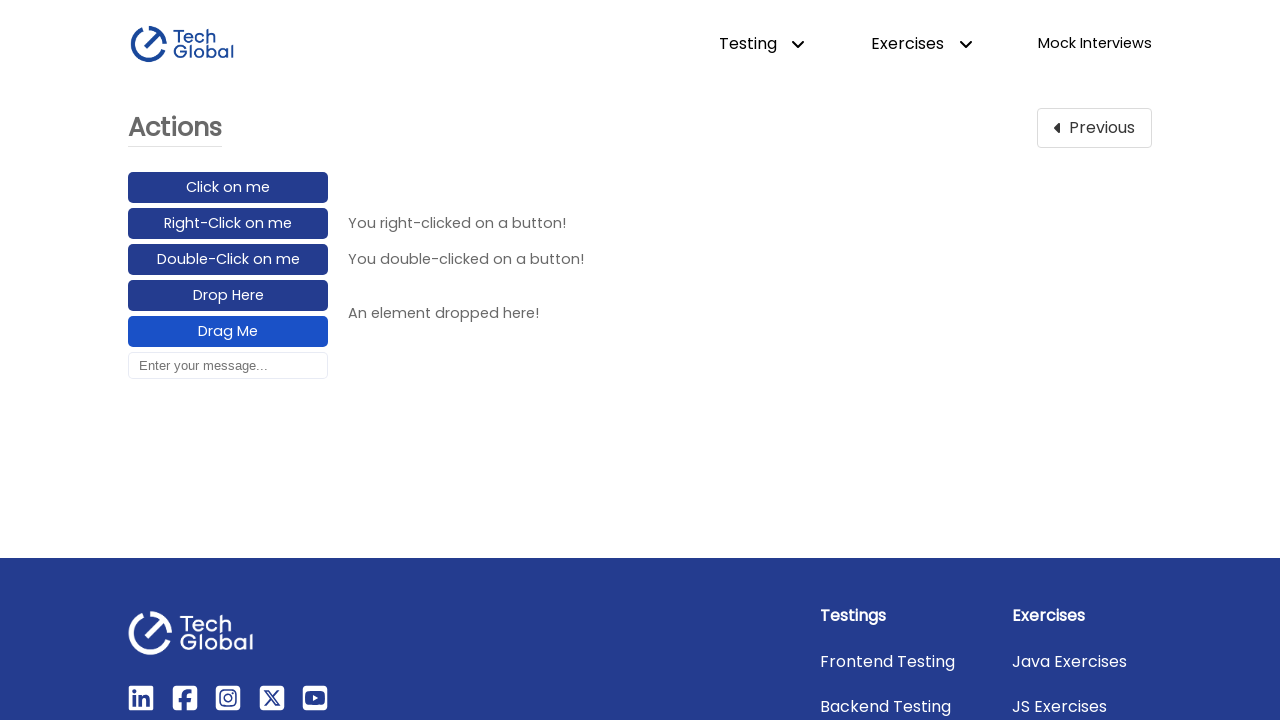